Tests slider interaction by moving to a specific position on the slider element and clicking it

Starting URL: http://demoqa.com/slider/

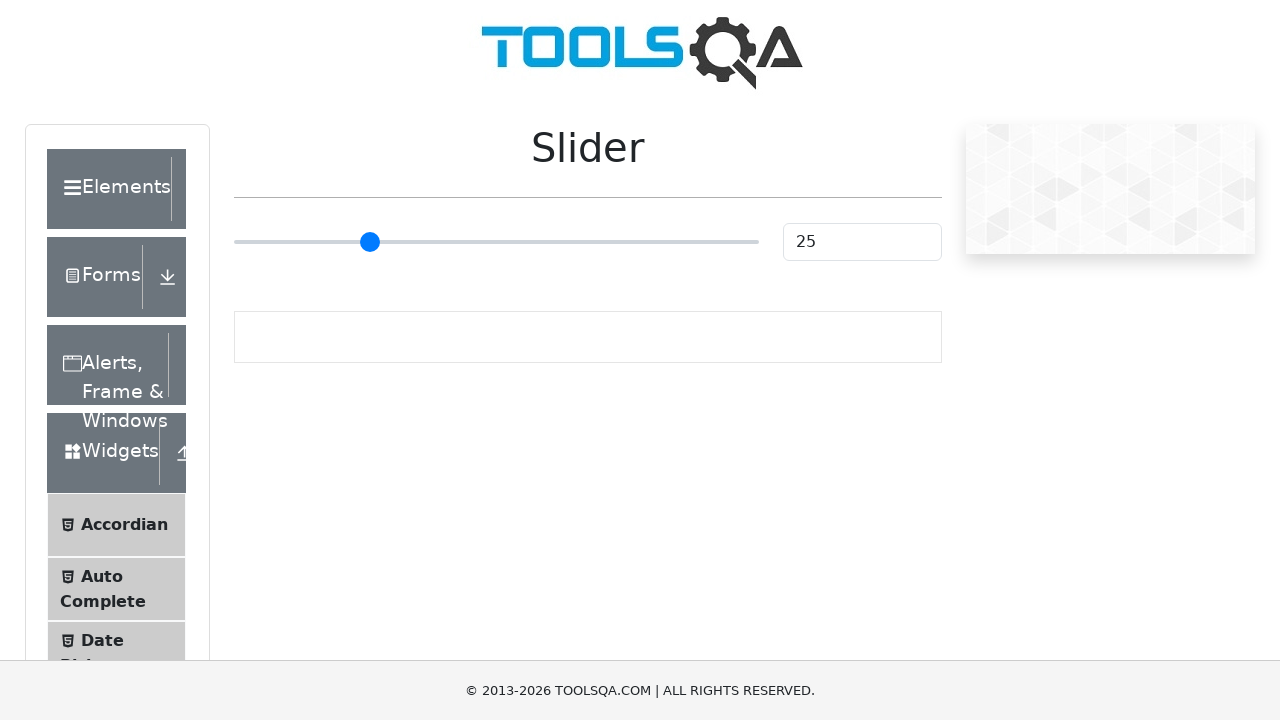

Located the slider container element
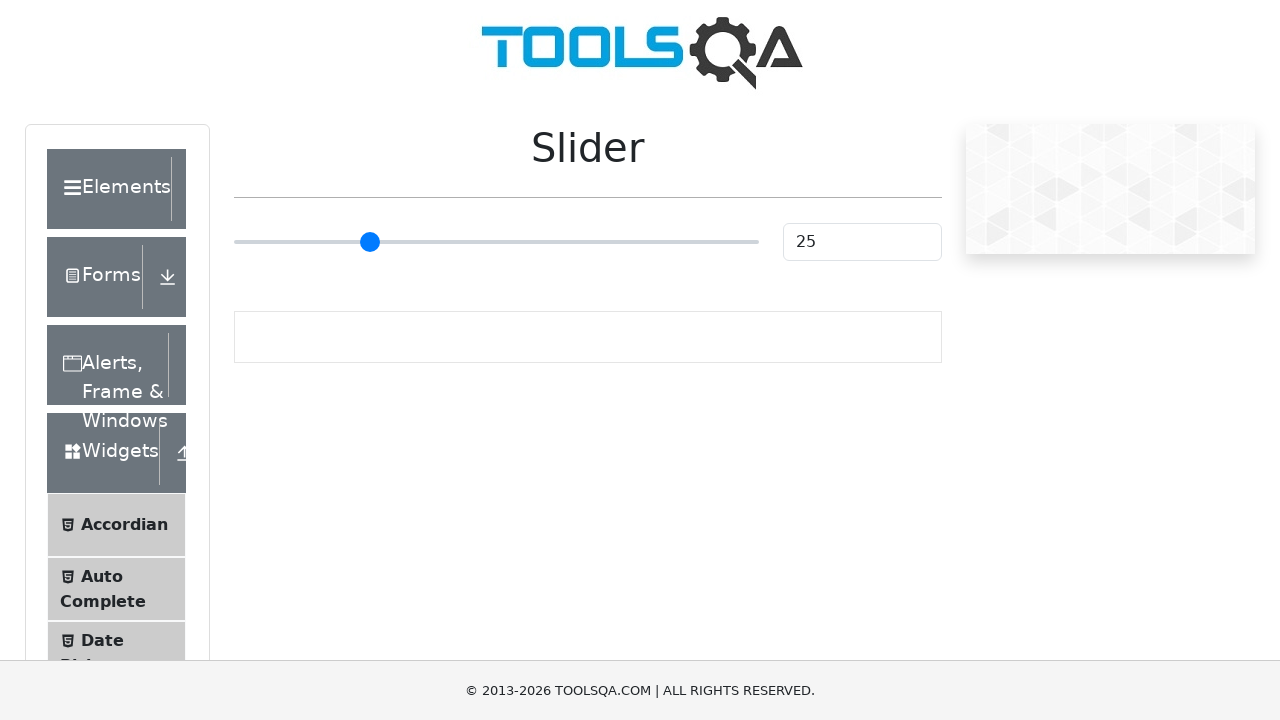

Hovered over slider at position 50px from left edge at (272, 223) on #sliderContainer
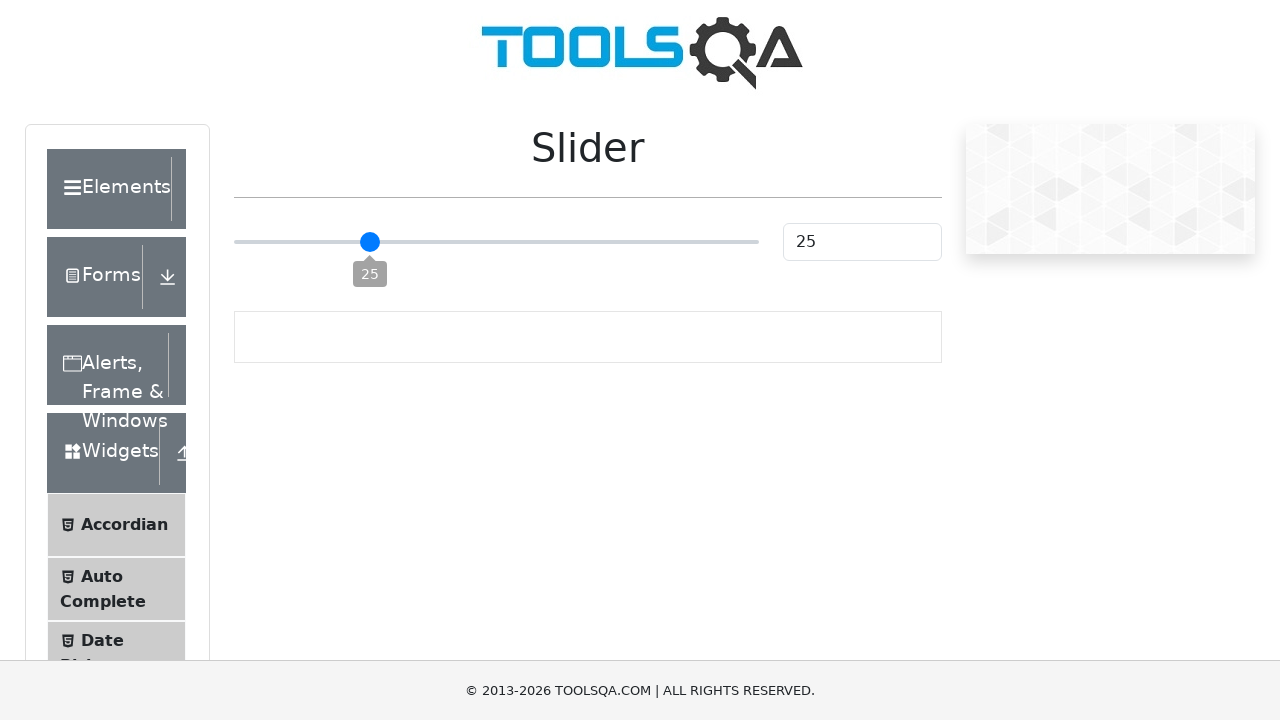

Clicked on the slider to set position at (588, 242) on #sliderContainer
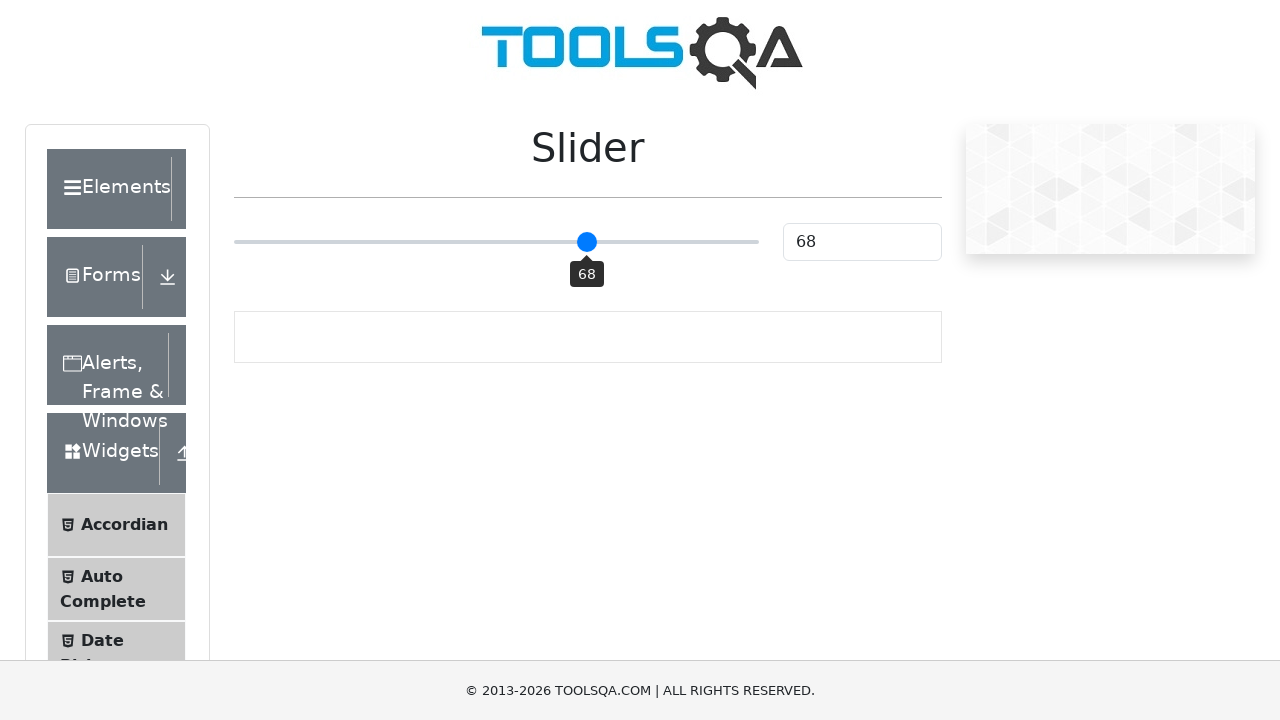

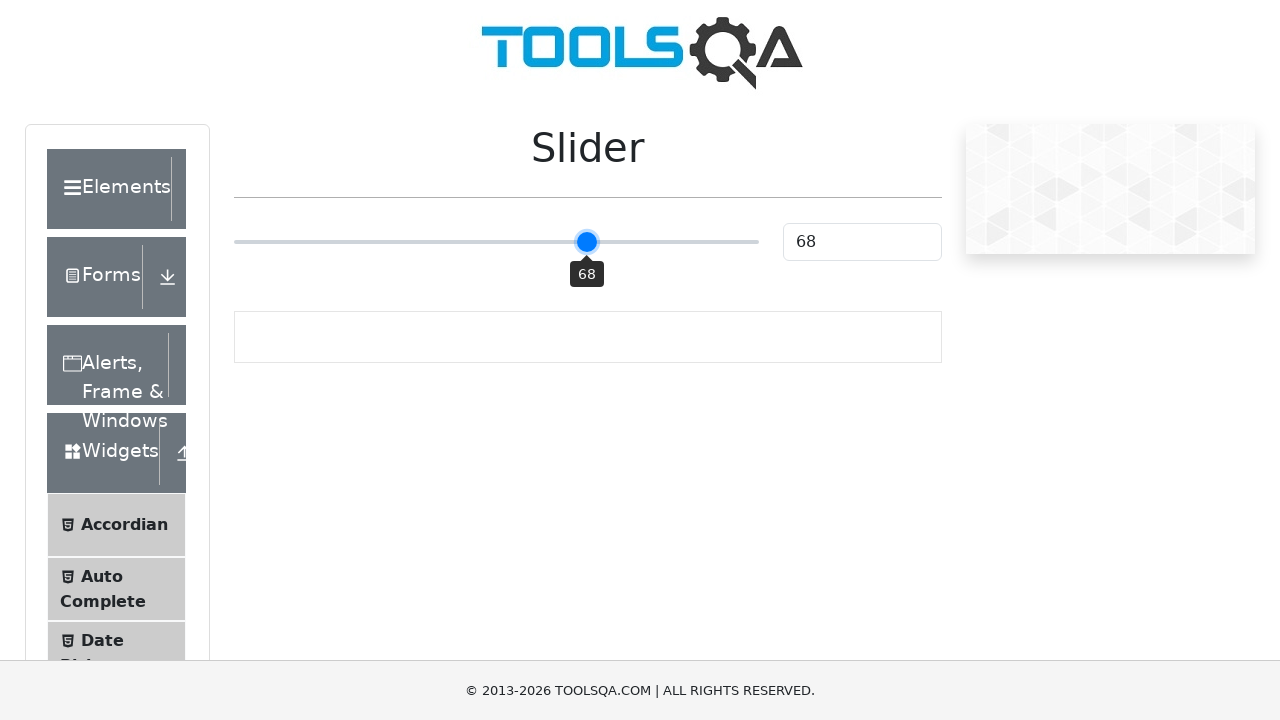